Simple navigation test that opens the NDTV news website homepage

Starting URL: http://www.ndtv.com

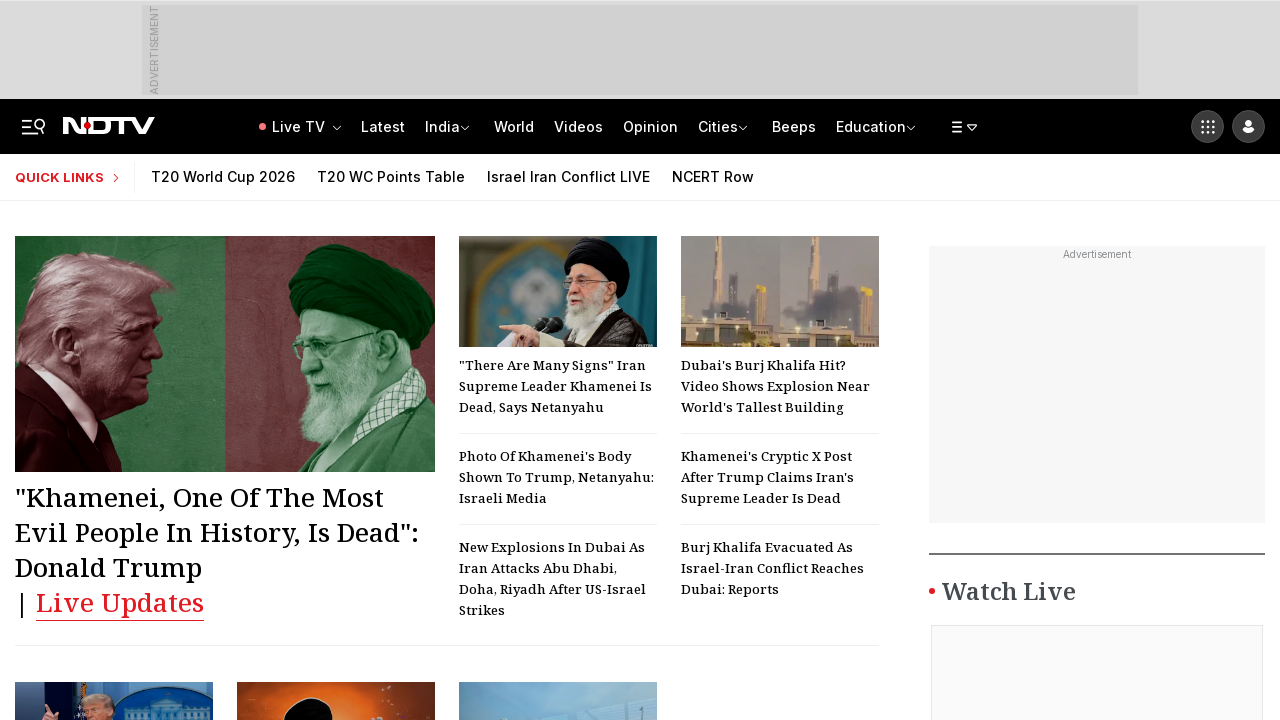

Waited for NDTV homepage DOM to load
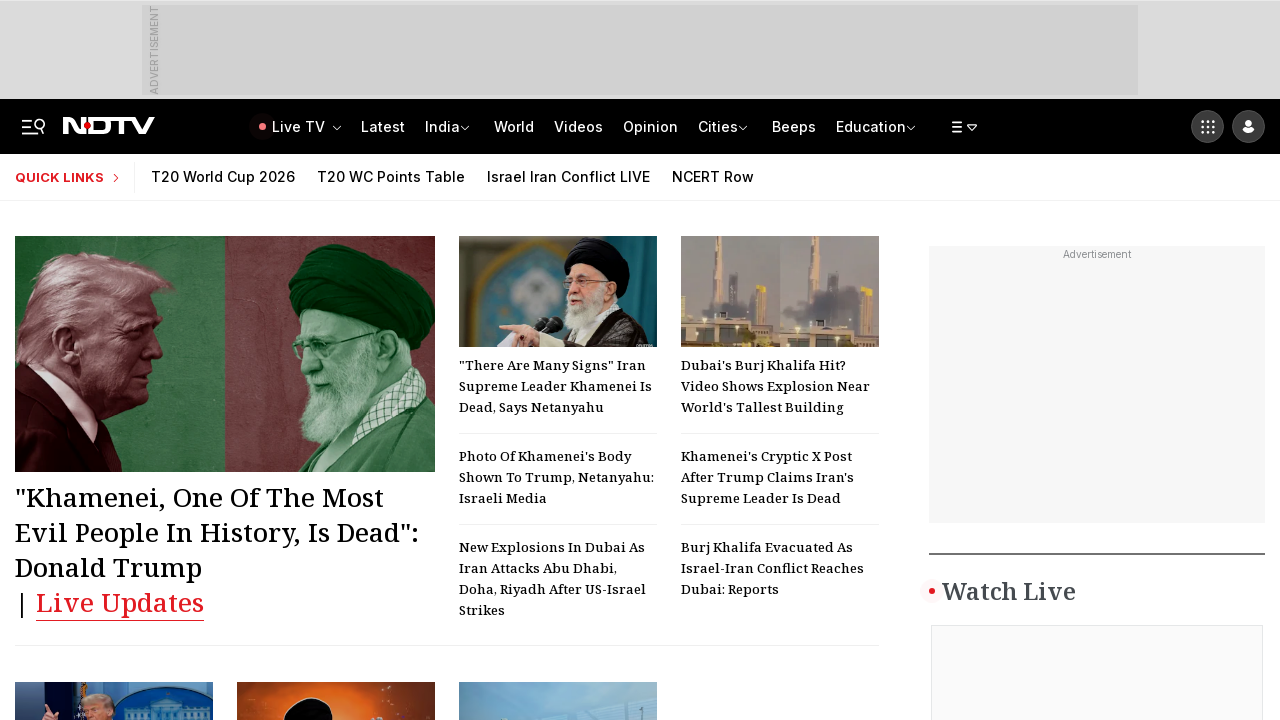

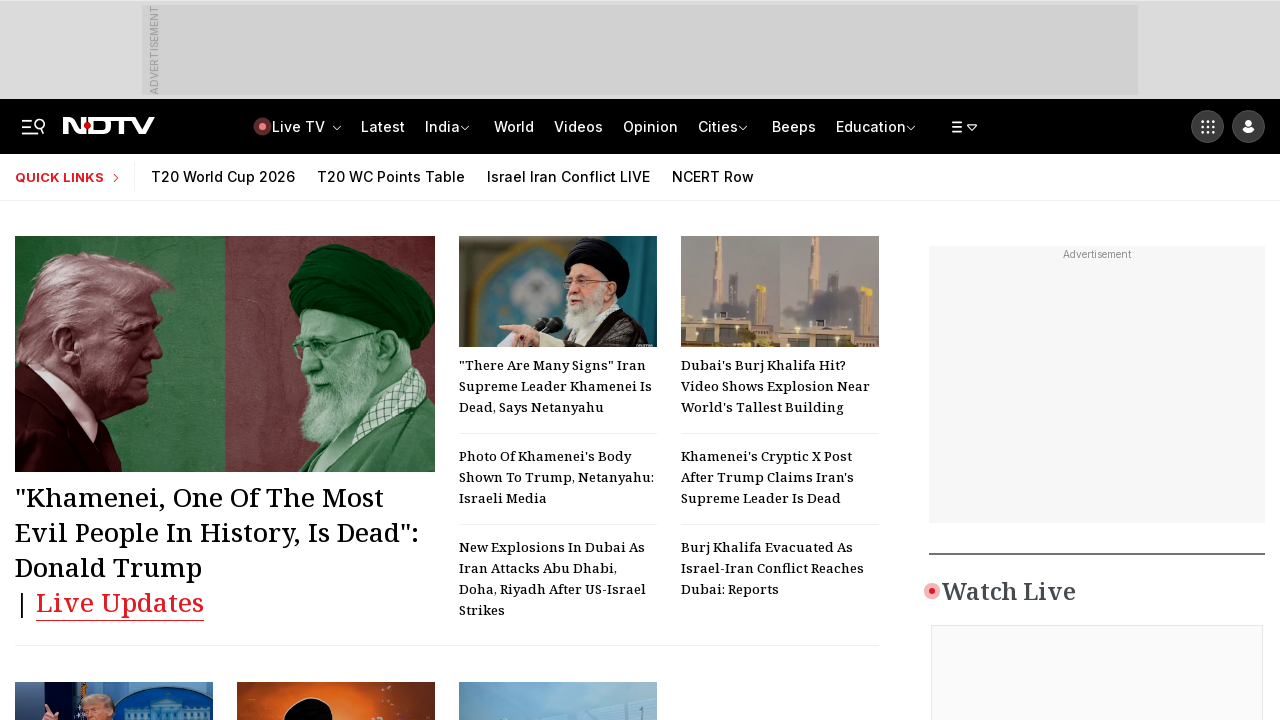